Tests form validation by submitting the student registration form with invalid data including numeric first name, invalid email format, and incomplete mobile number.

Starting URL: https://demoqa.com/automation-practice-form

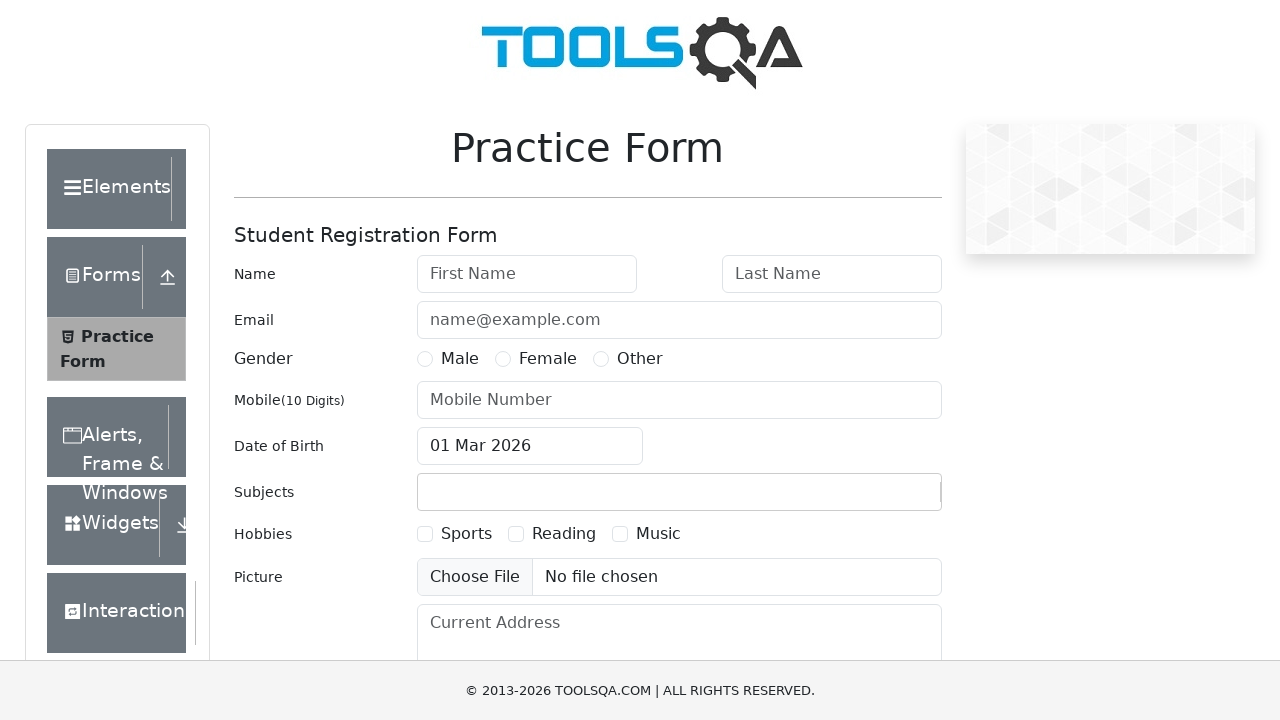

Filled first name field with numeric value '123' on #firstName
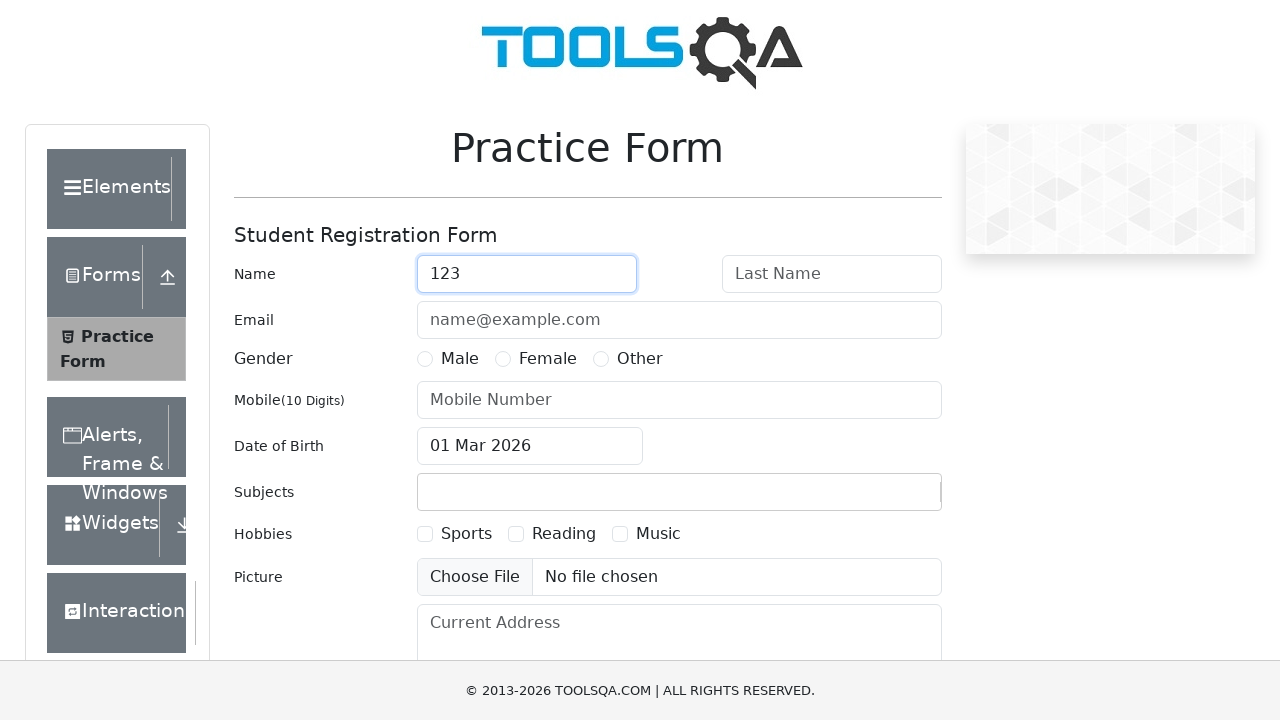

Filled last name field with 'Doe123' (contains numbers) on #lastName
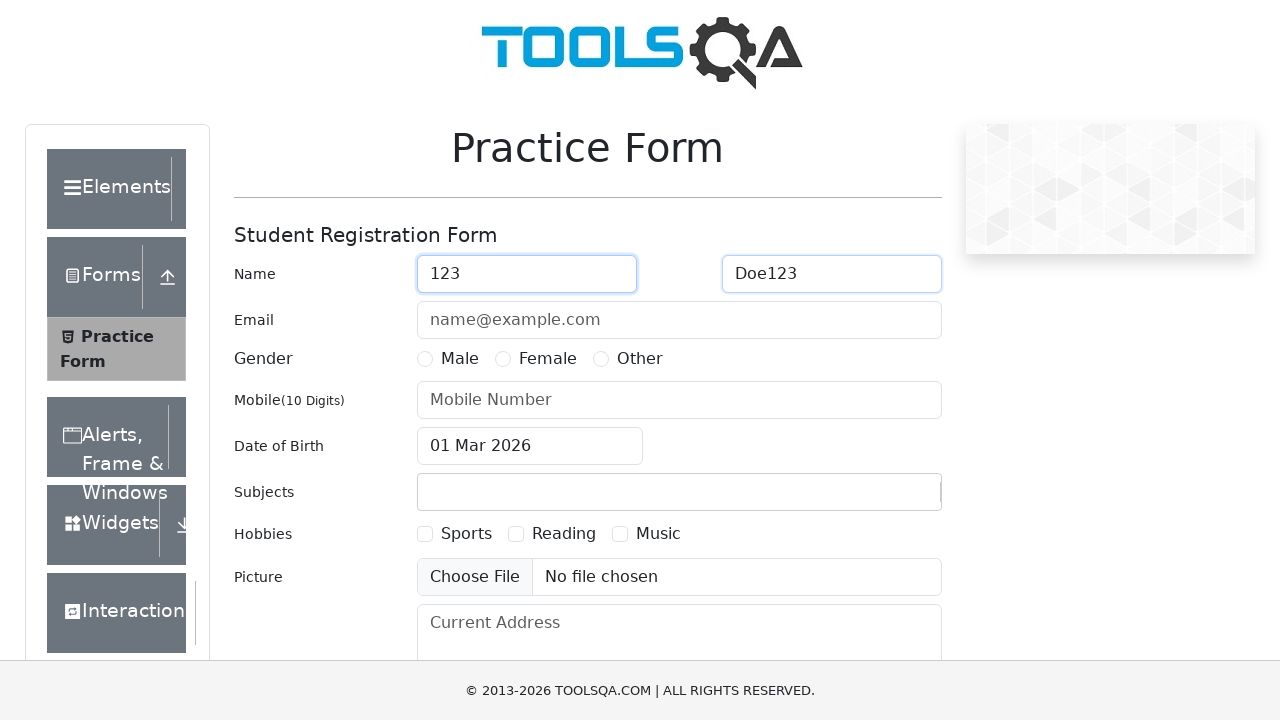

Filled email field with invalid format 'johndoe@example' on #userEmail
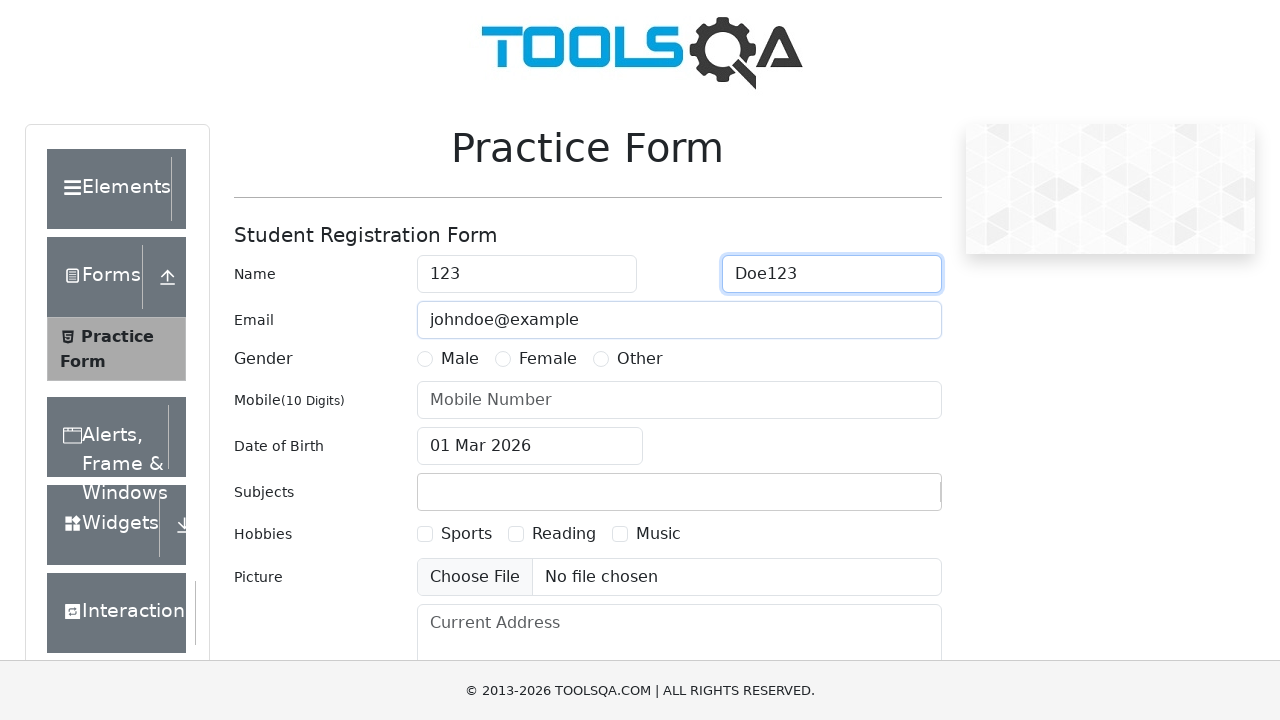

Selected Female gender option at (548, 359) on label[for='gender-radio-2']
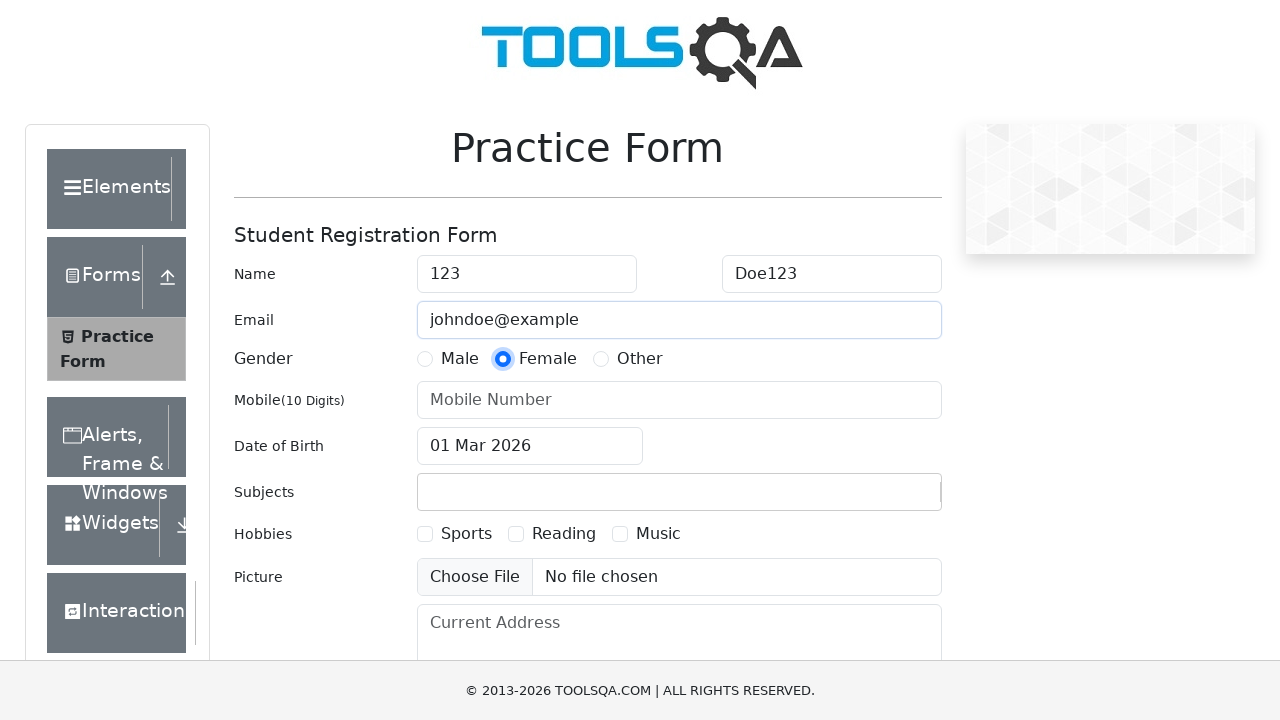

Filled mobile number with incomplete value '12345' on #userNumber
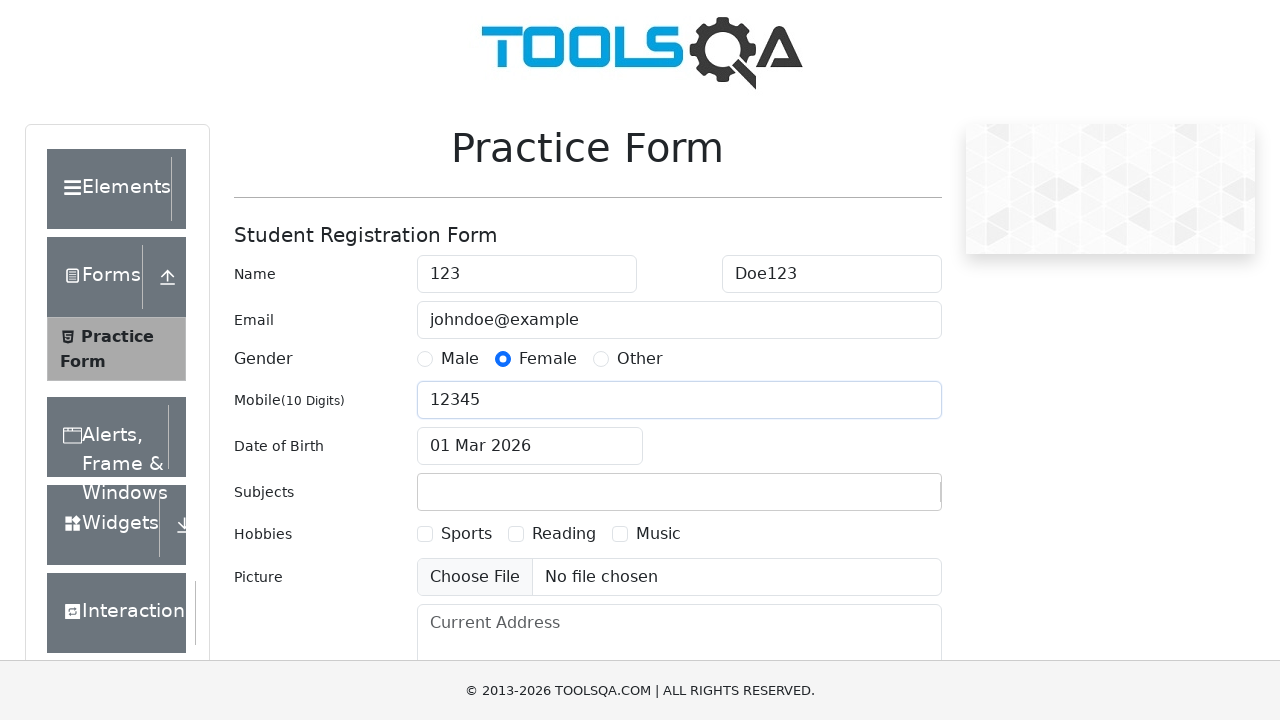

Clicked date of birth input field at (530, 446) on #dateOfBirthInput
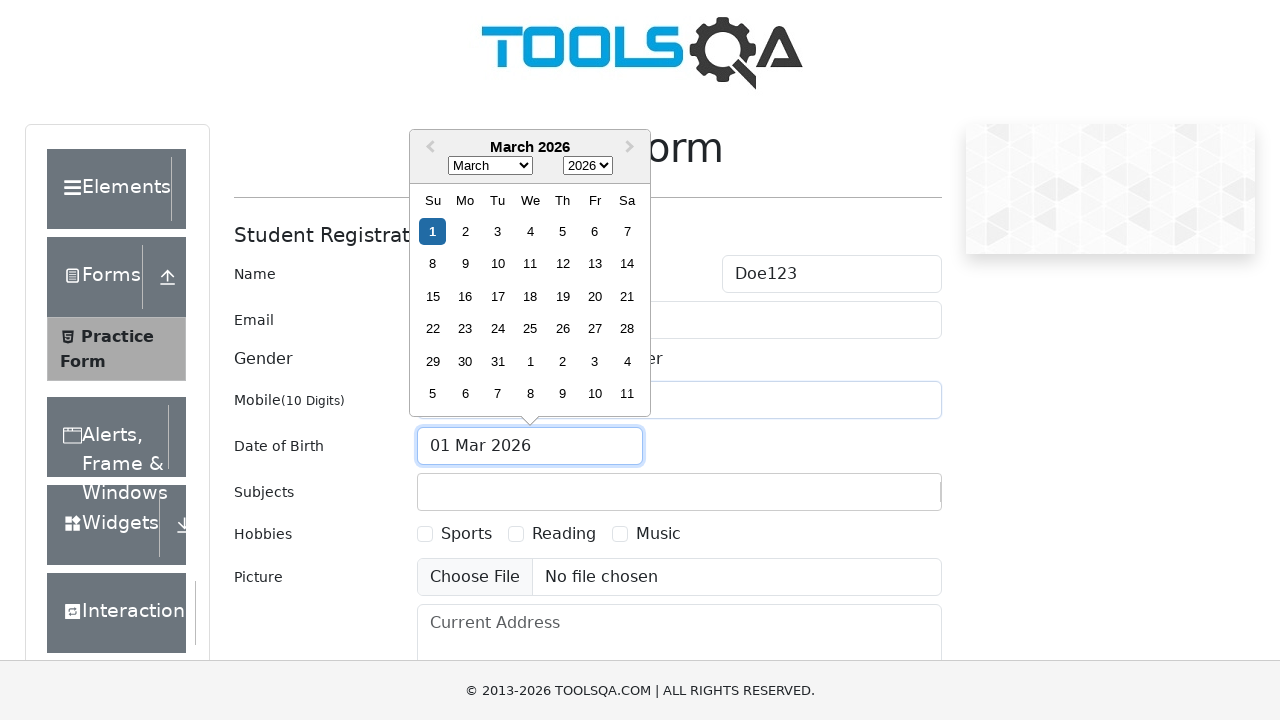

Selected all text in date field
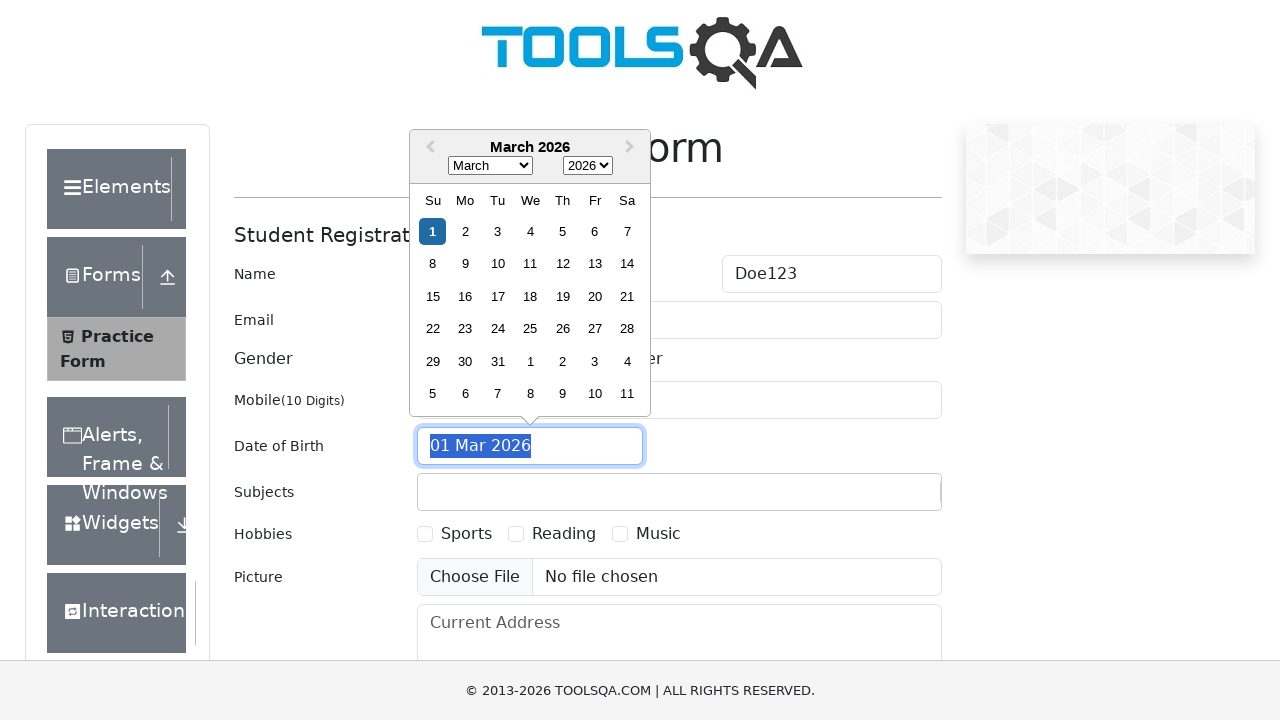

Typed invalid date '30 Feb 2000' (February 30th does not exist)
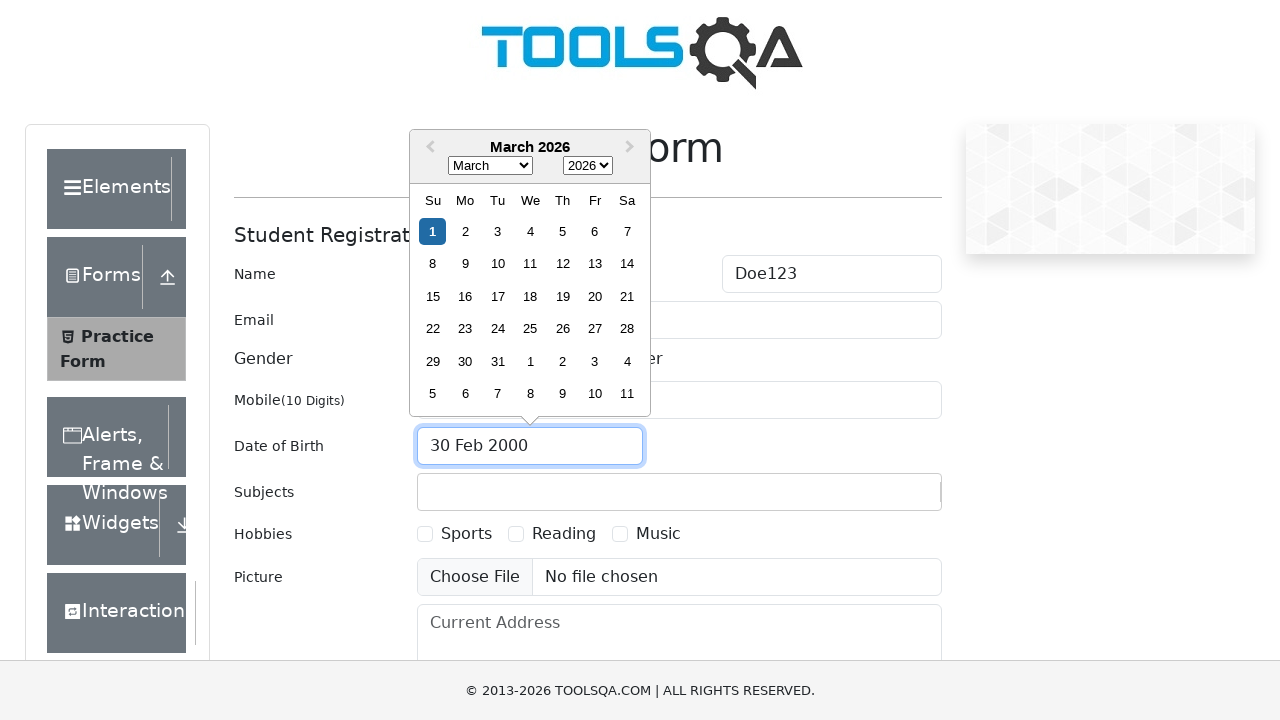

Pressed Escape to close date picker
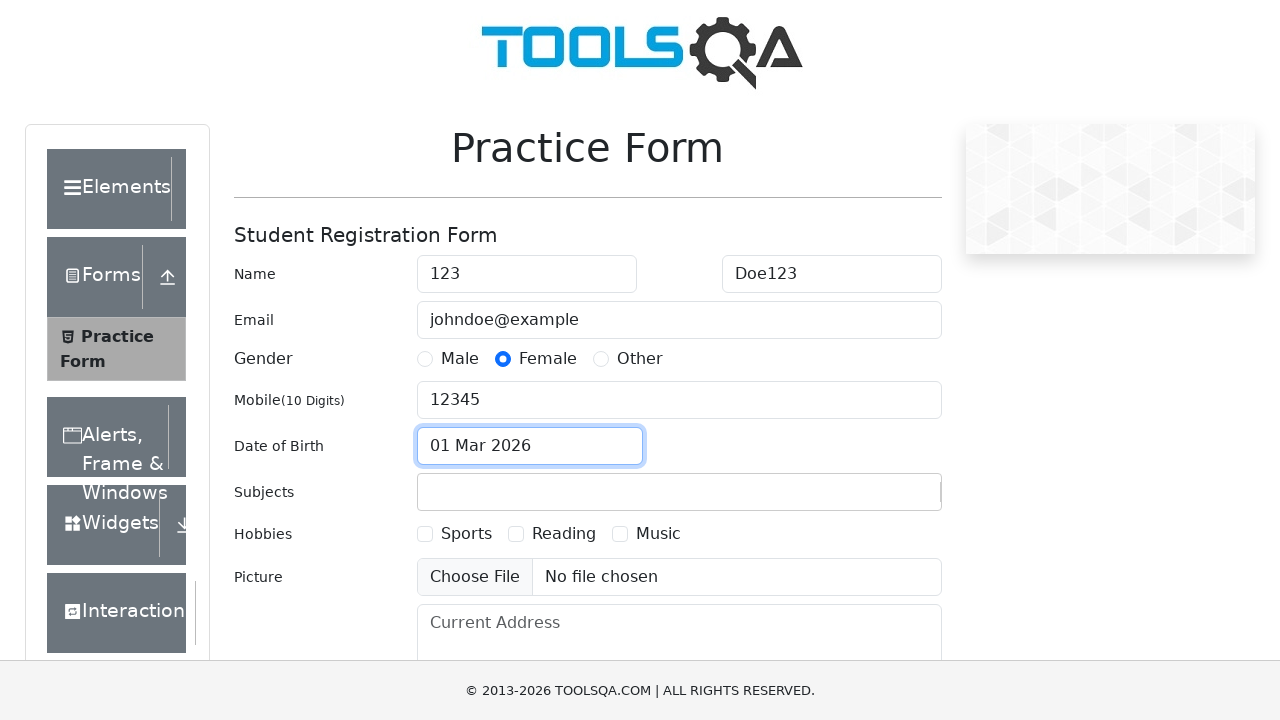

Scrolled submit button into view
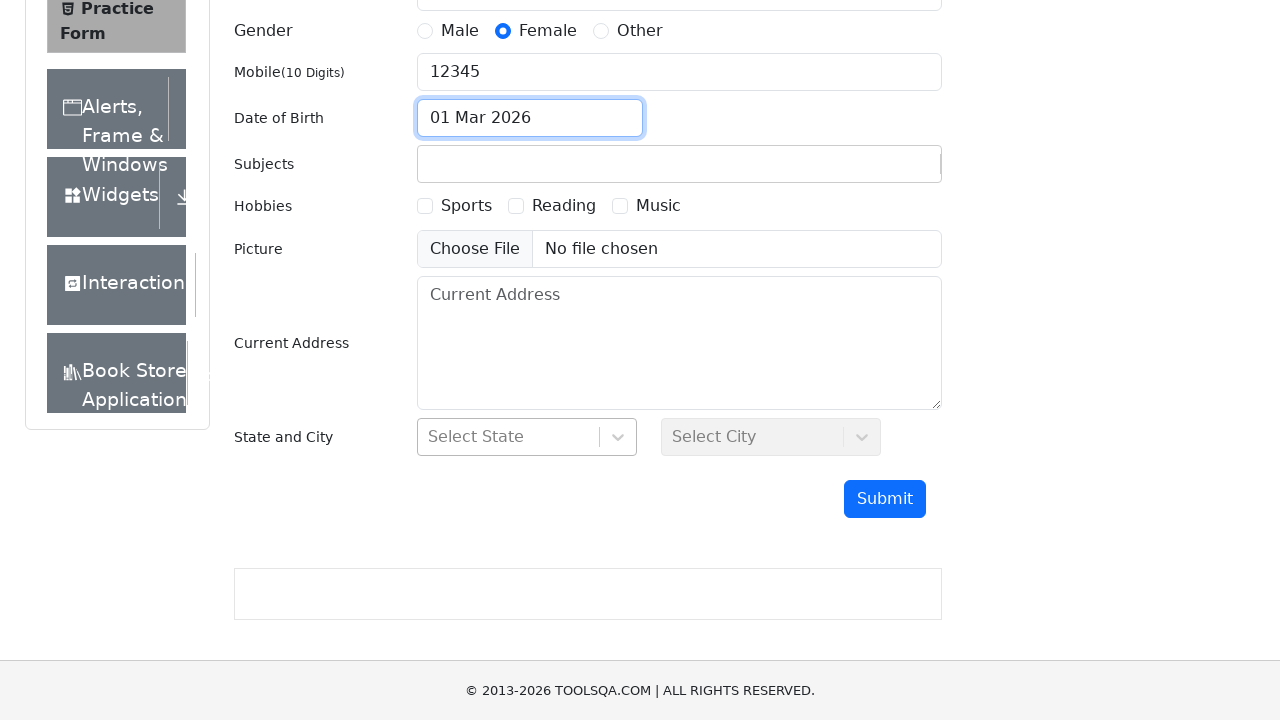

Clicked submit button to submit form with invalid data at (885, 499) on #submit
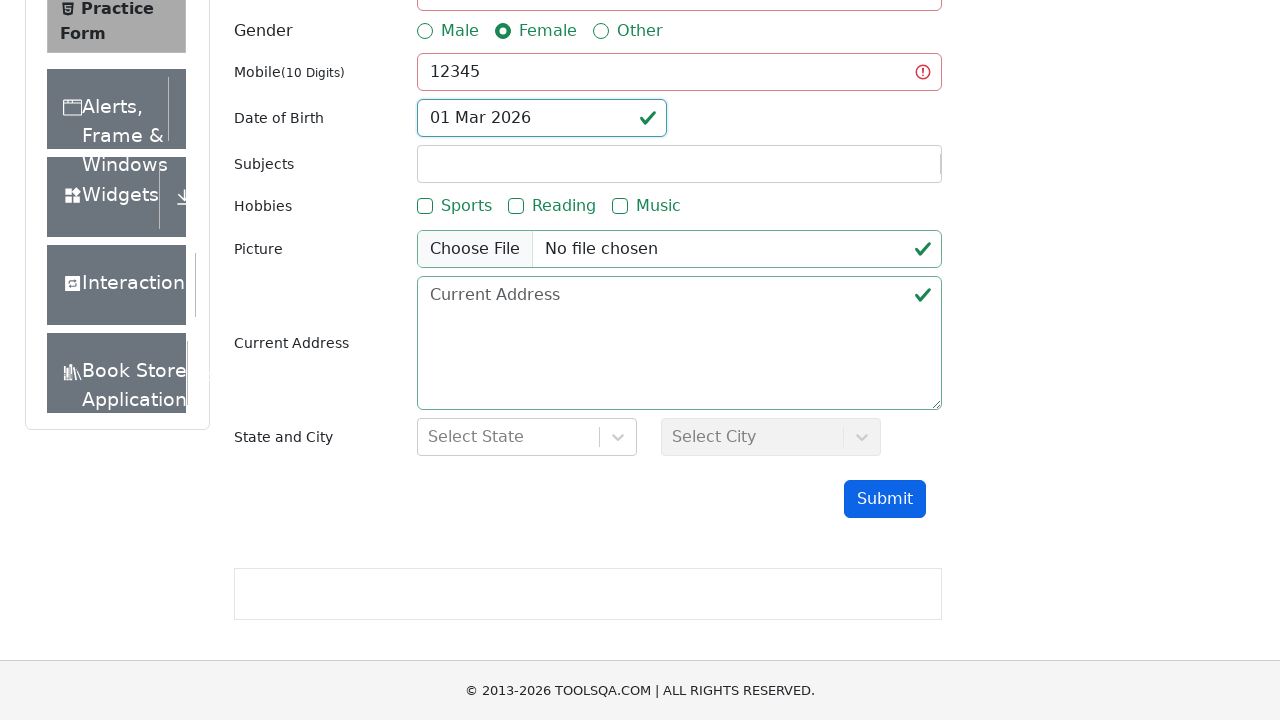

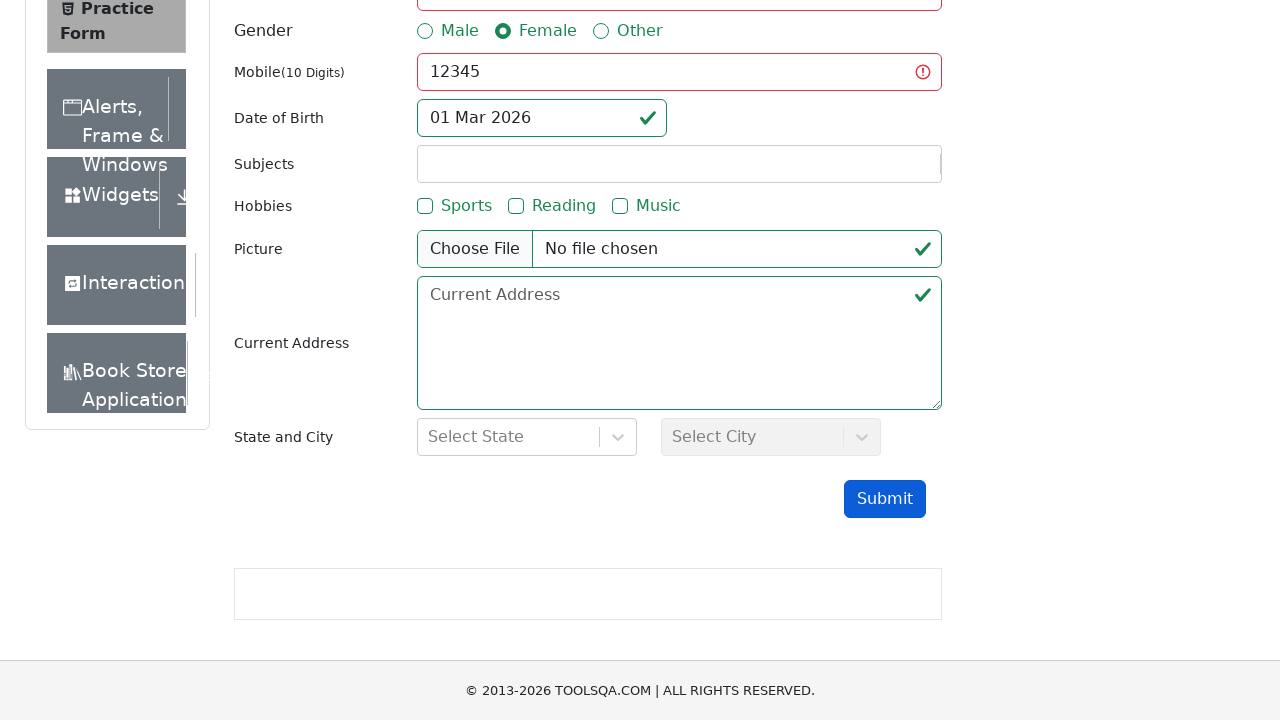